Tests marking all todo items as completed using the toggle all checkbox

Starting URL: https://demo.playwright.dev/todomvc

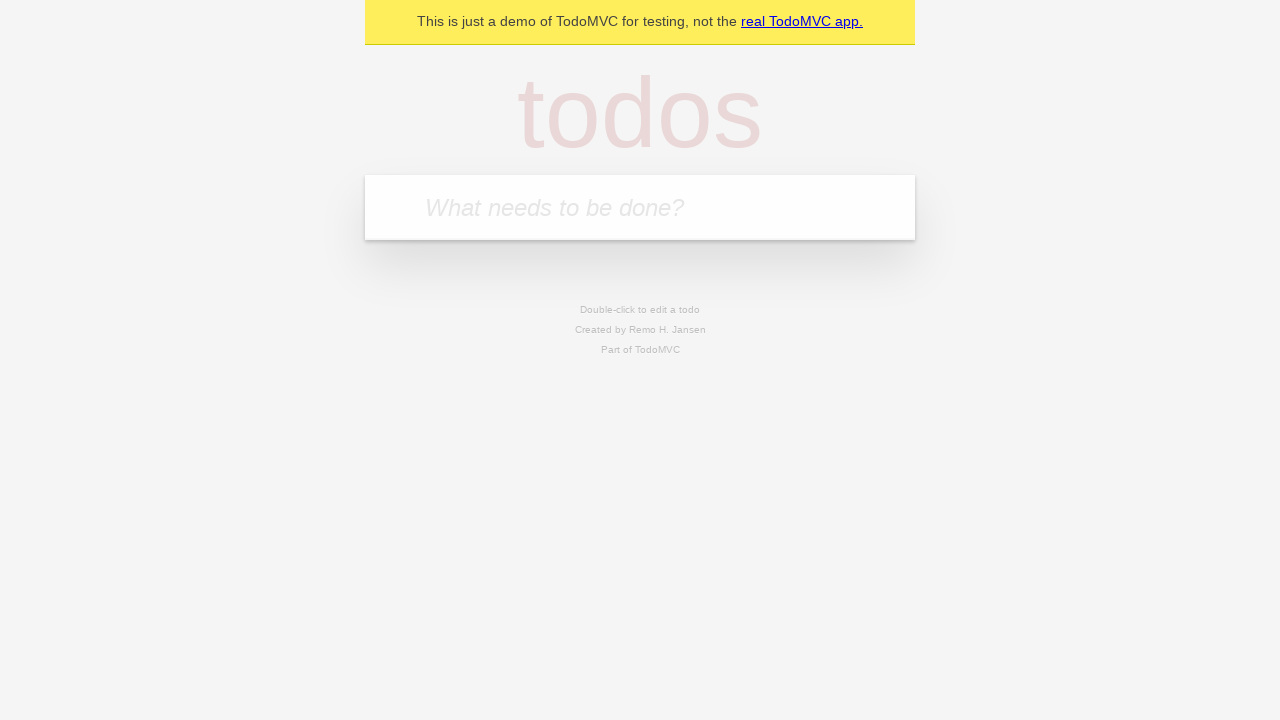

Filled todo input with 'buy some cheese' on internal:attr=[placeholder="What needs to be done?"i]
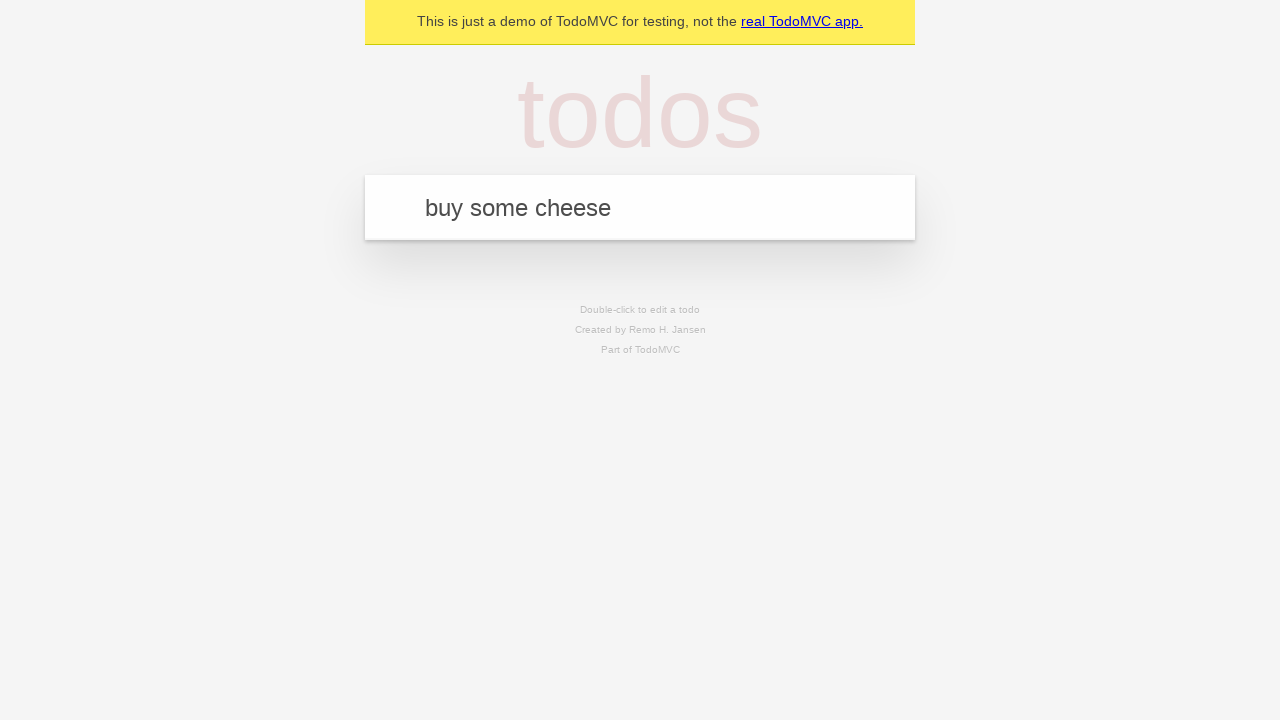

Pressed Enter to add 'buy some cheese' todo on internal:attr=[placeholder="What needs to be done?"i]
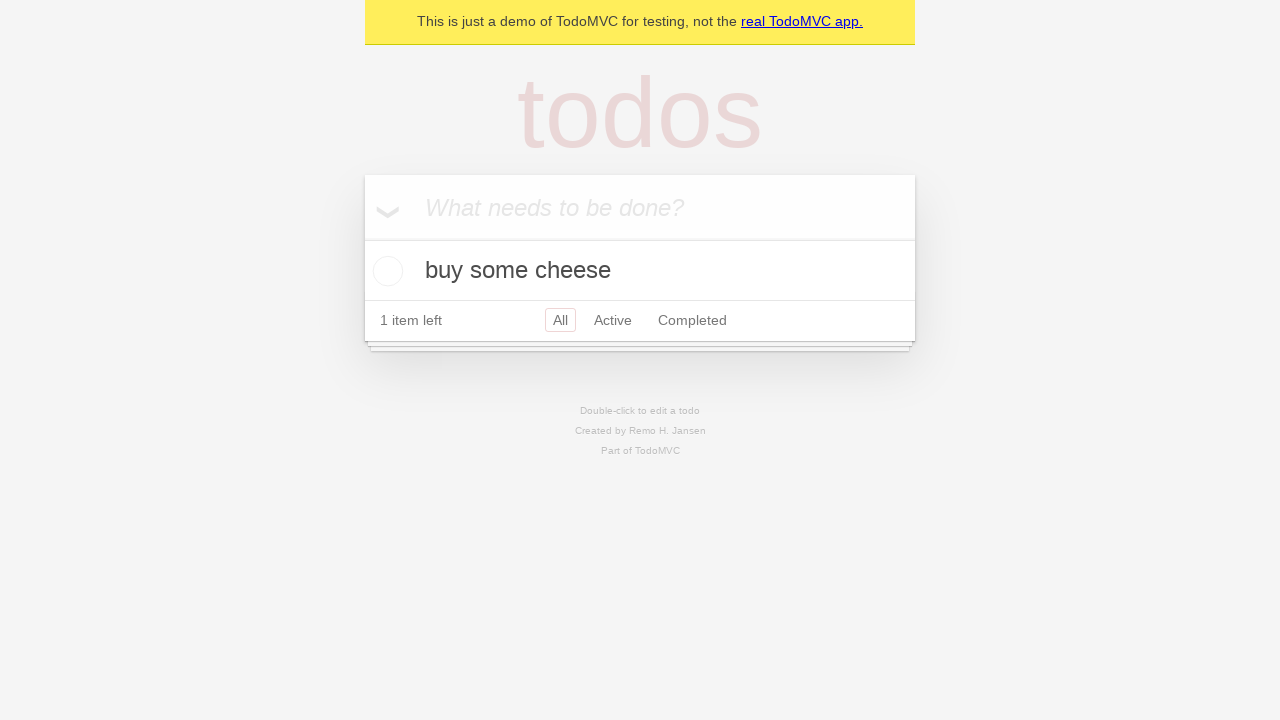

Filled todo input with 'feed the cat' on internal:attr=[placeholder="What needs to be done?"i]
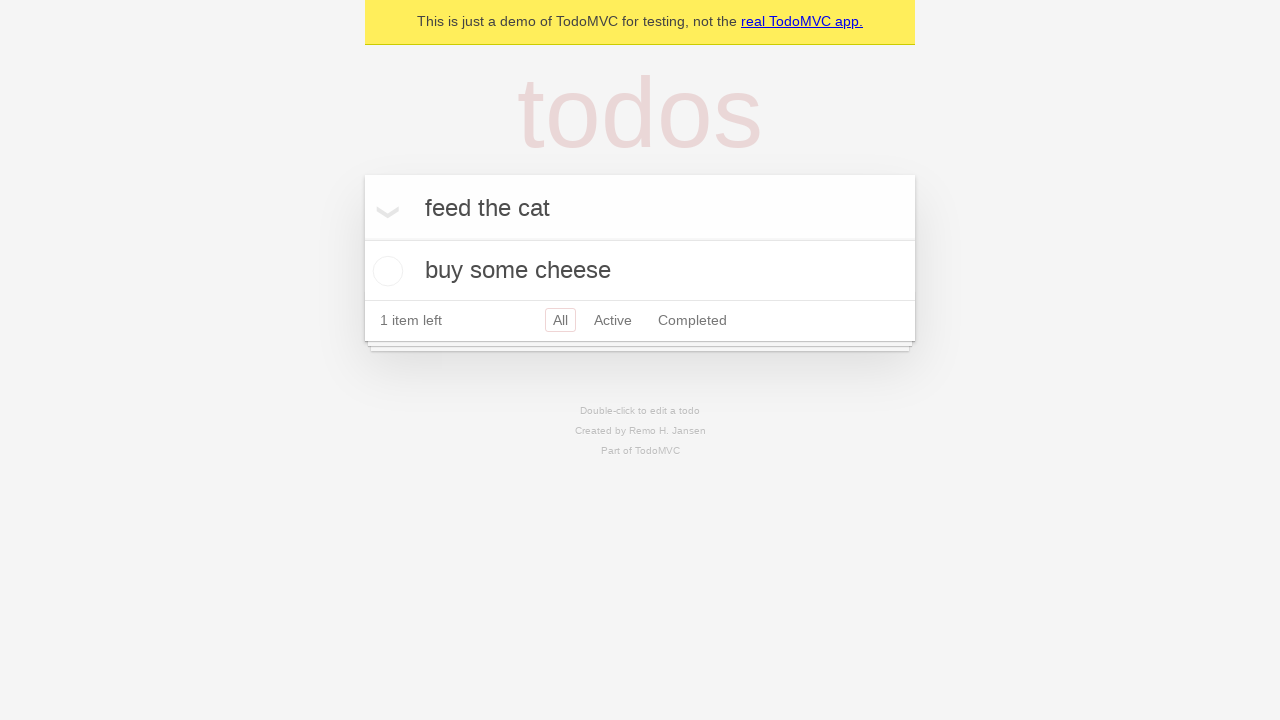

Pressed Enter to add 'feed the cat' todo on internal:attr=[placeholder="What needs to be done?"i]
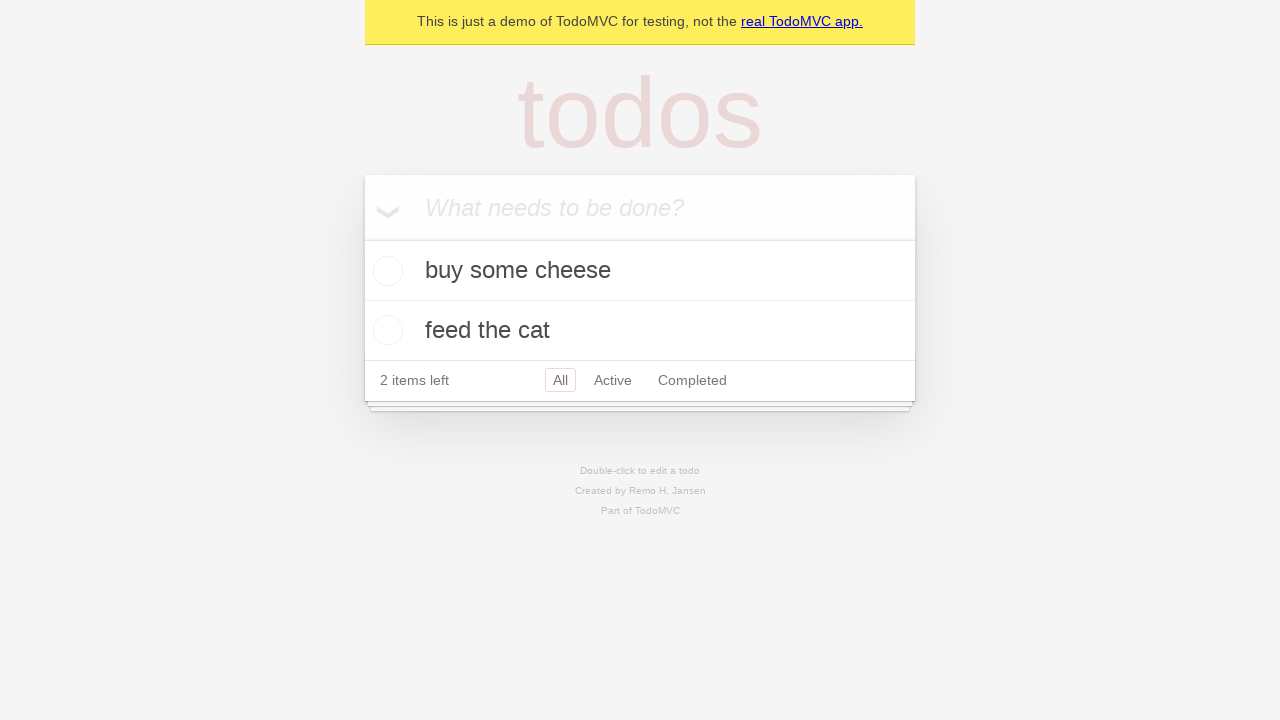

Filled todo input with 'book a doctors appointment' on internal:attr=[placeholder="What needs to be done?"i]
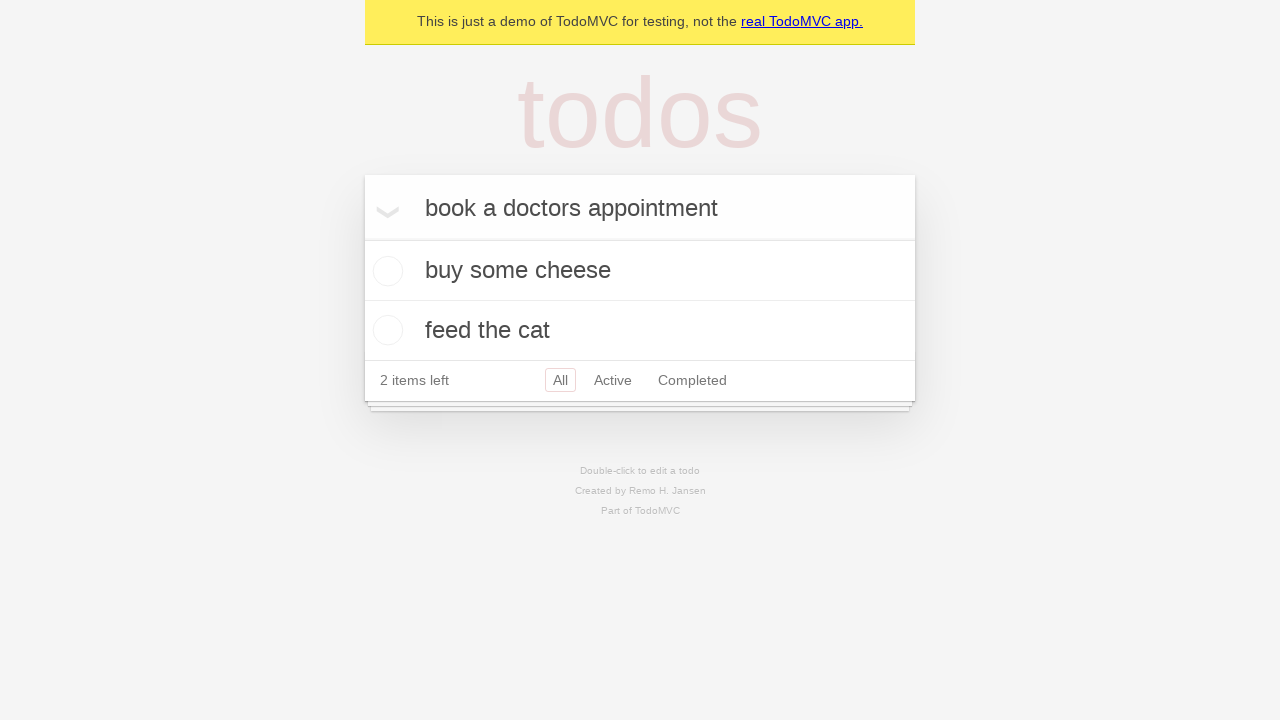

Pressed Enter to add 'book a doctors appointment' todo on internal:attr=[placeholder="What needs to be done?"i]
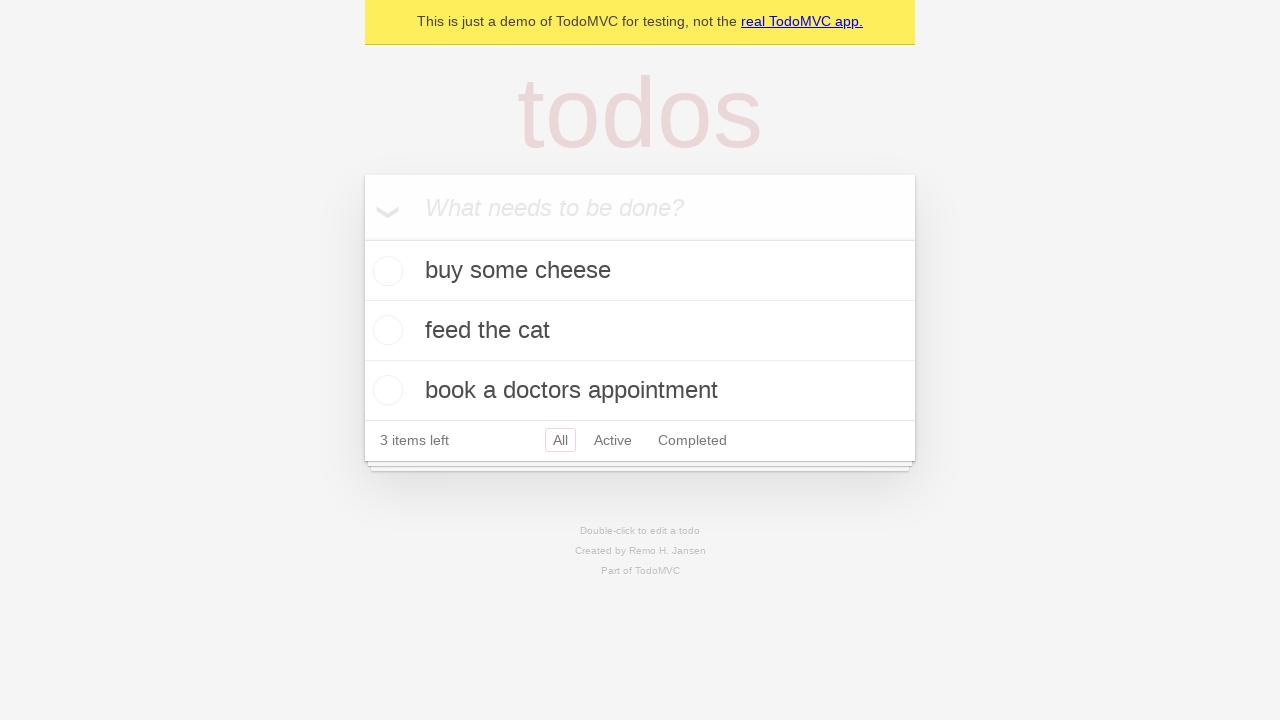

Clicked 'Mark all as complete' checkbox to toggle all todos at (362, 238) on internal:label="Mark all as complete"i
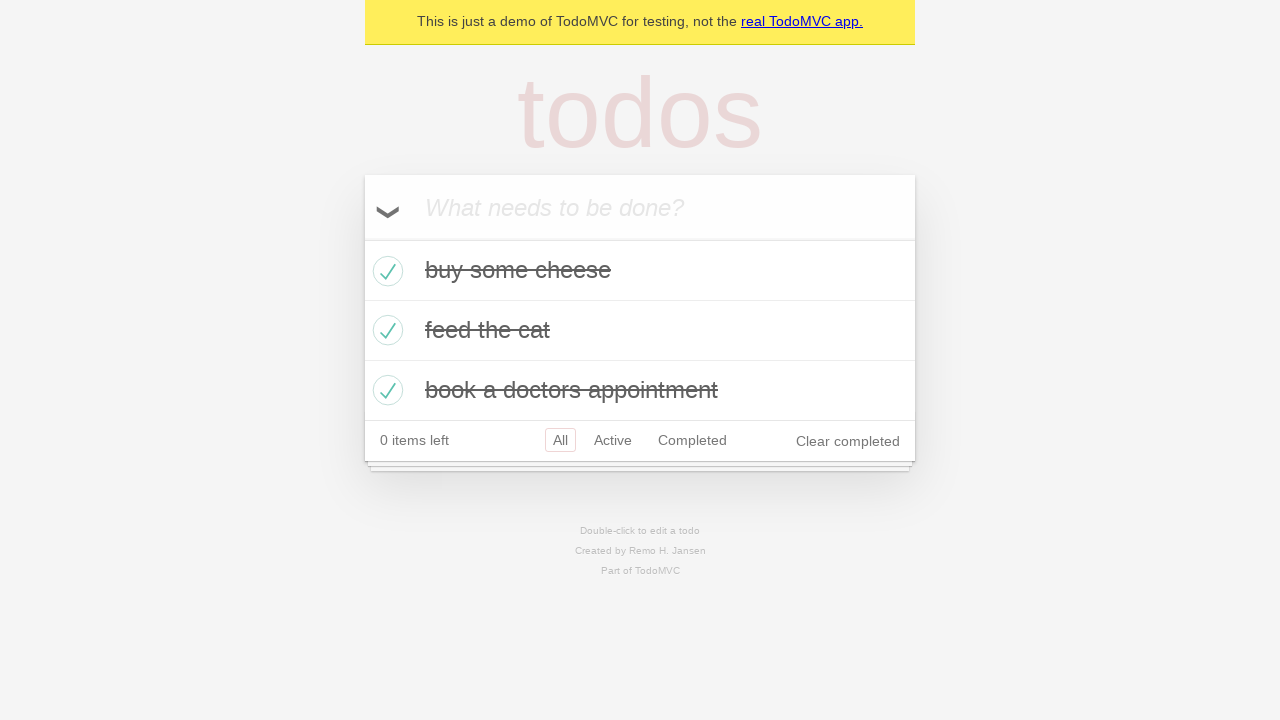

Verified all todo items have completed class applied
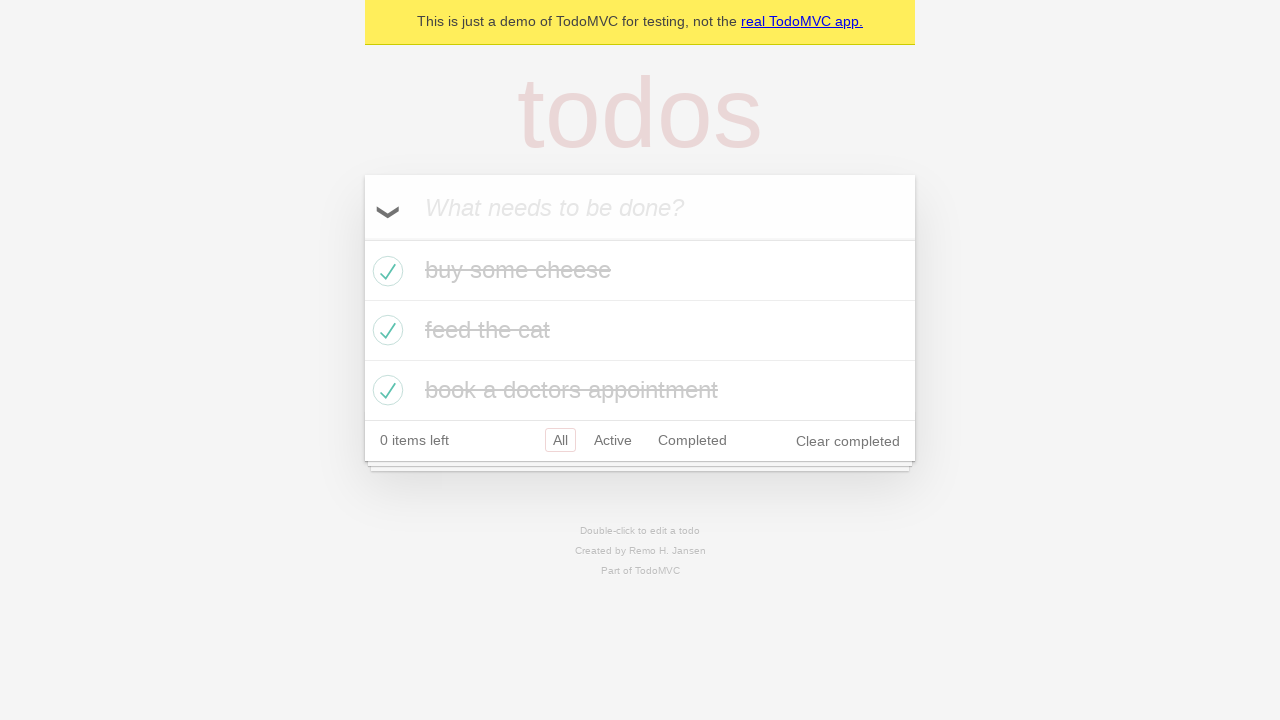

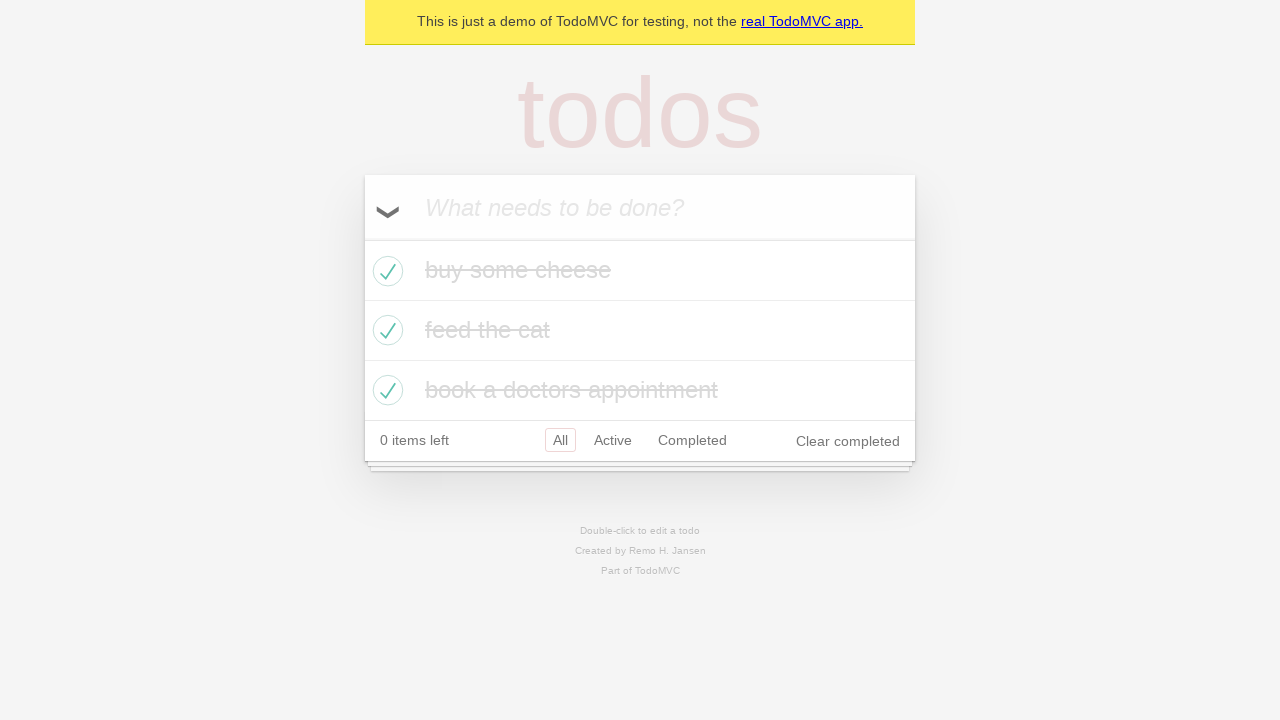